Navigates to the university website and verifies that links are present on the page

Starting URL: https://inf.ug.edu.pl/

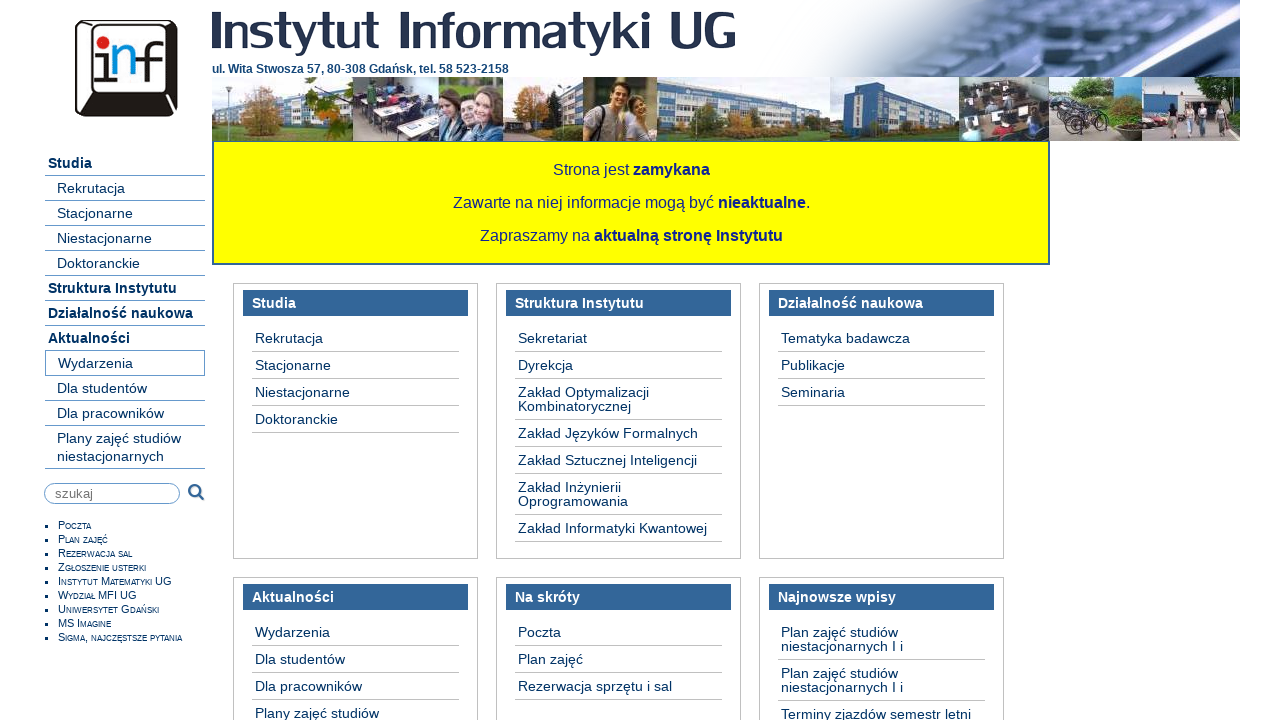

Navigated to https://inf.ug.edu.pl/
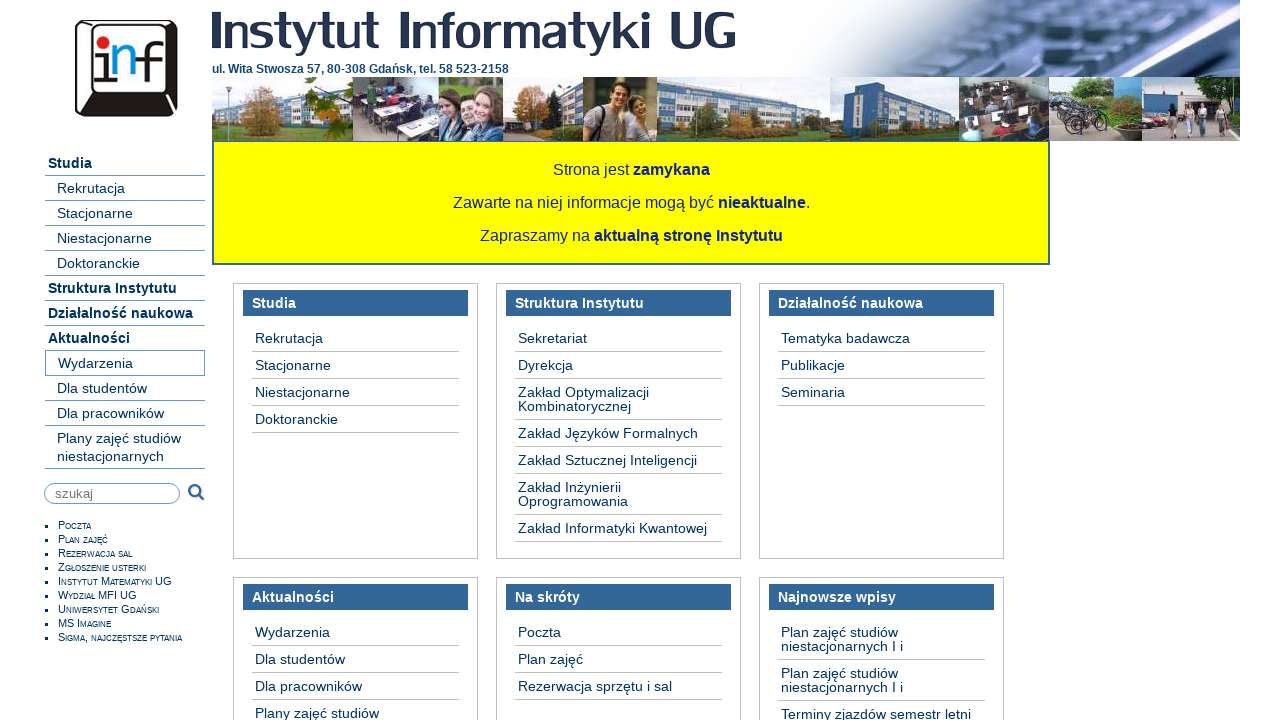

Waited for links with href attribute to be present
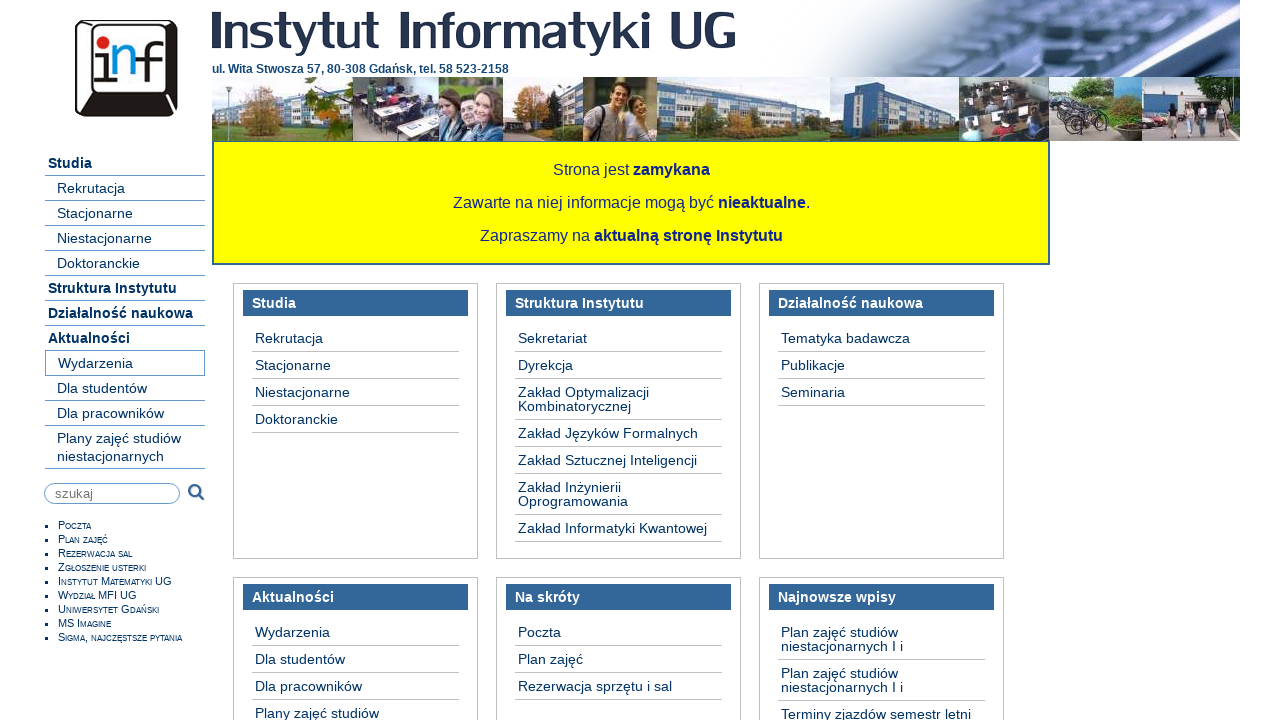

Retrieved all links from page - found 54 links
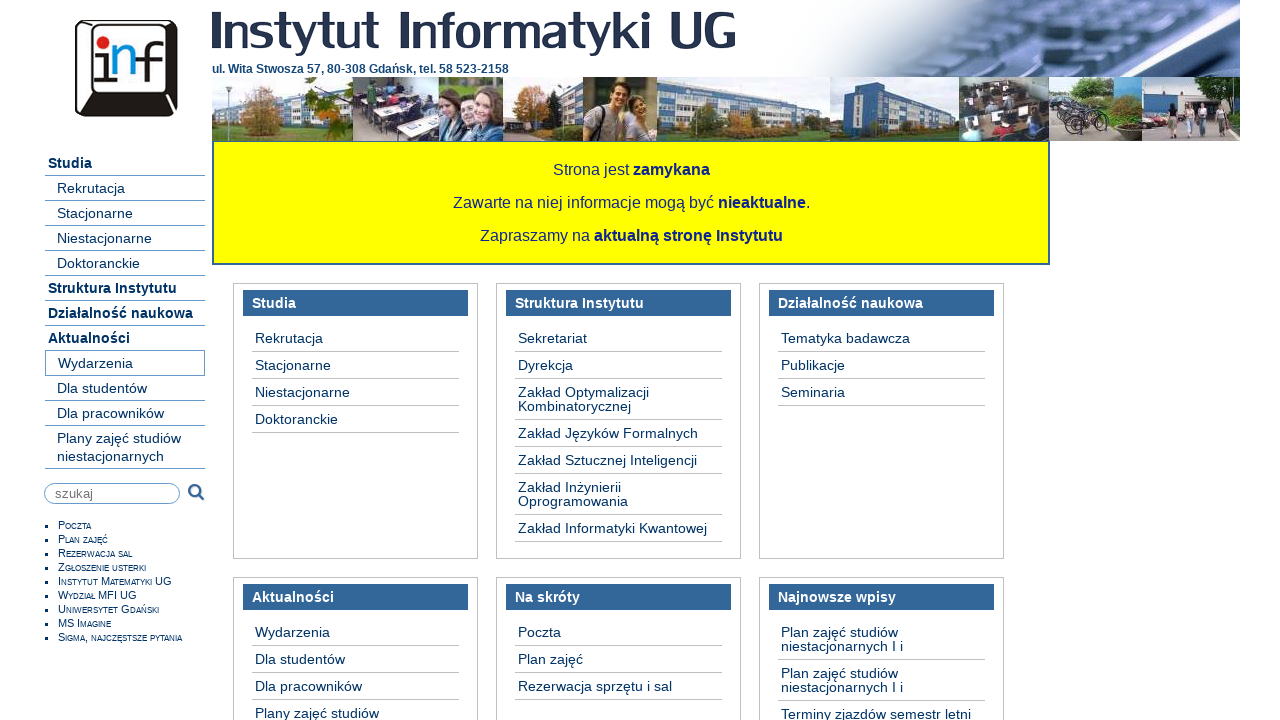

Verified that links are present on the page (assertion passed)
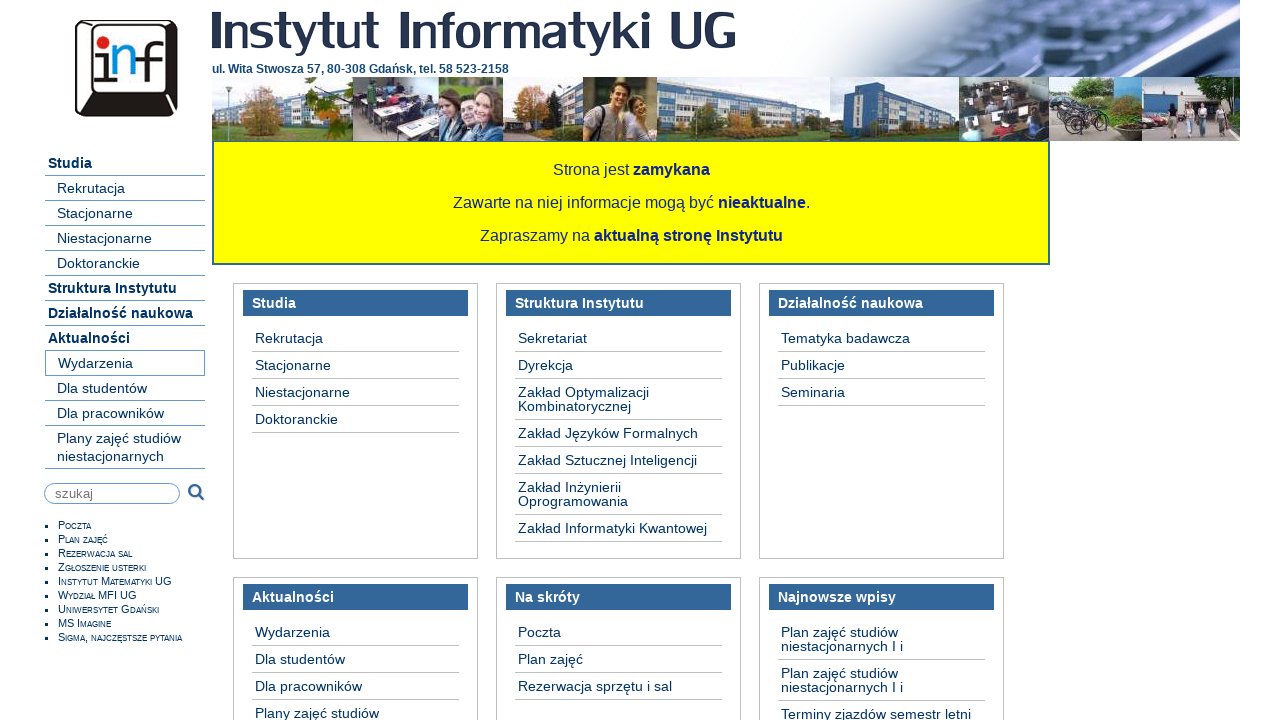

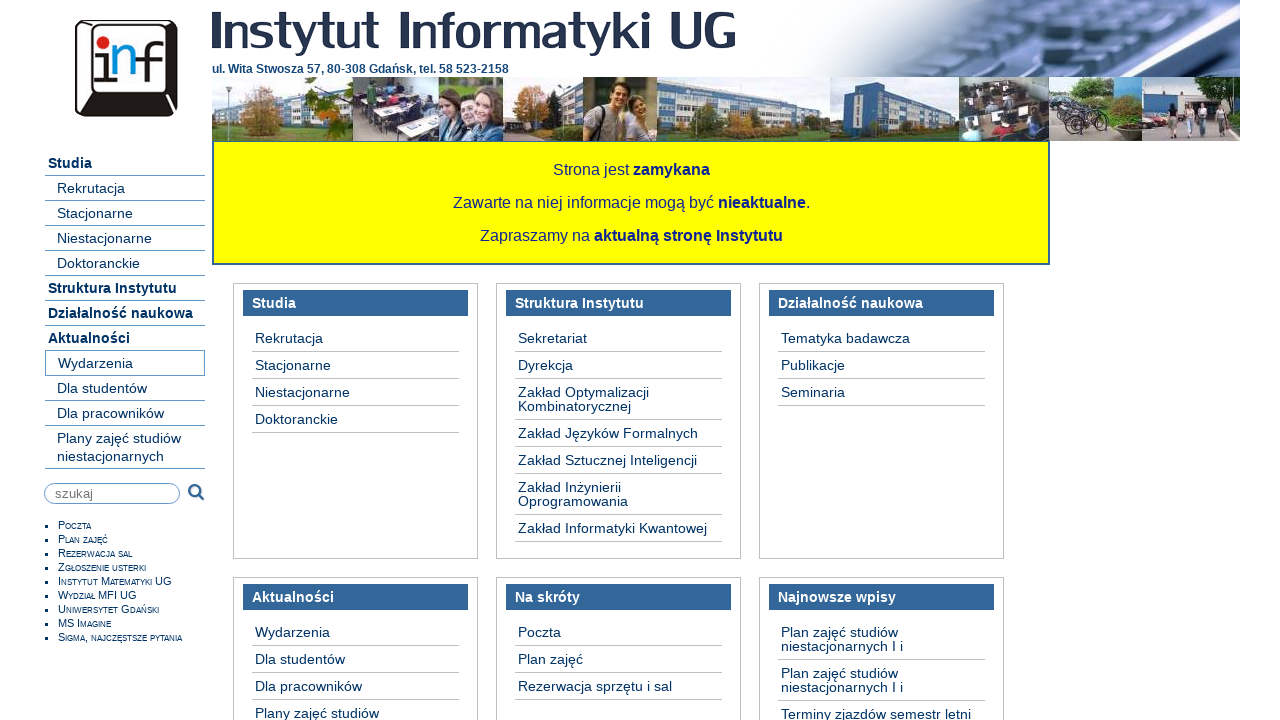